Tests navigation by clicking the about link on the training support website and verifying the page changes

Starting URL: https://v1.training-support.net

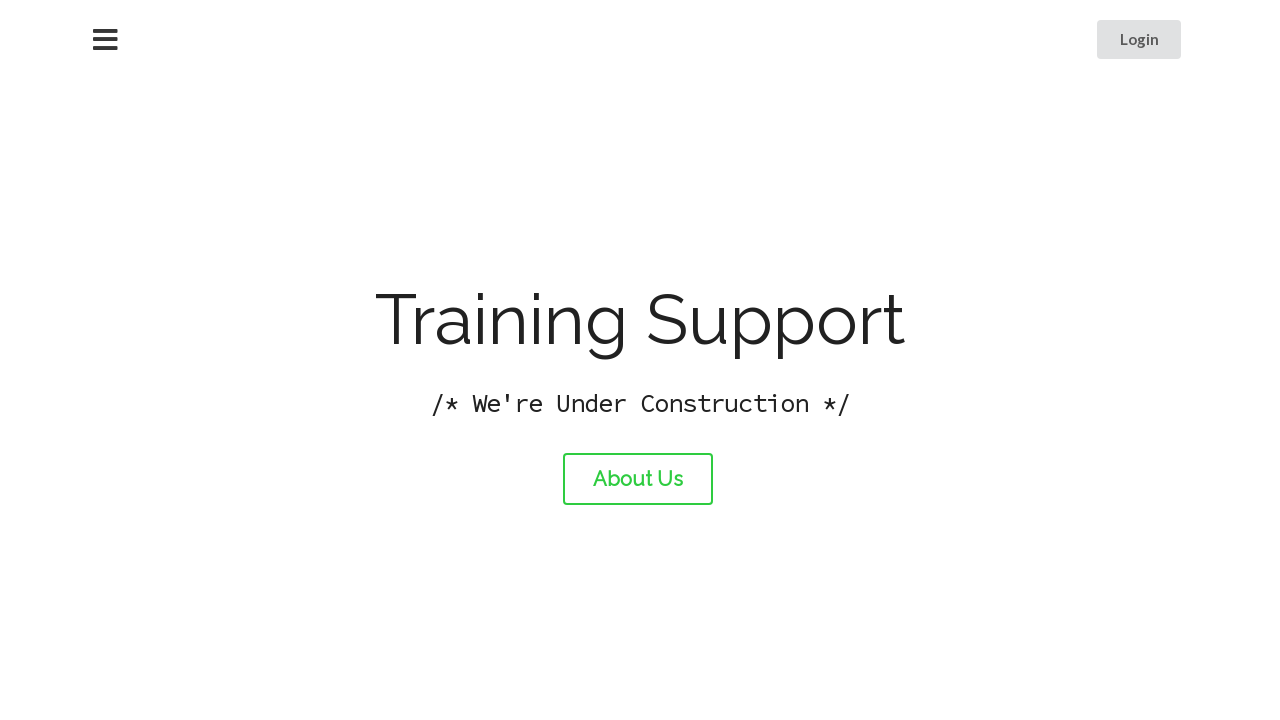

Clicked the about link at (638, 479) on #about-link
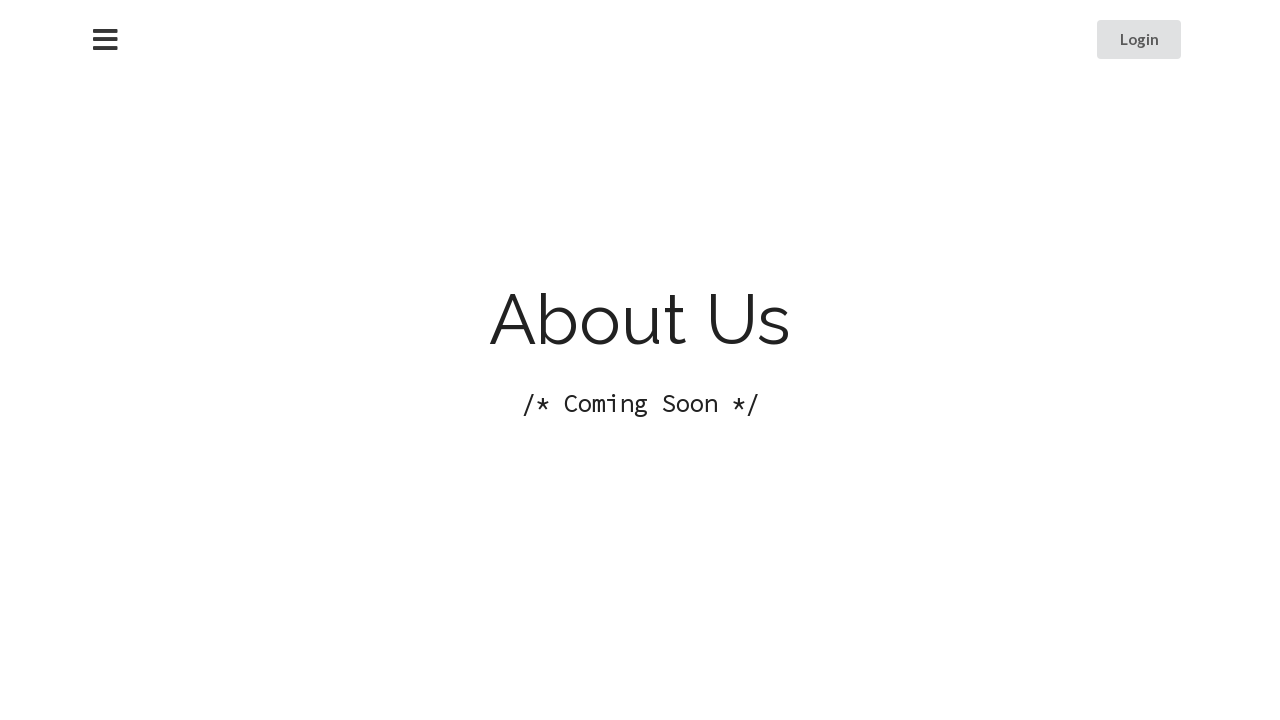

Page navigation completed and DOM content loaded
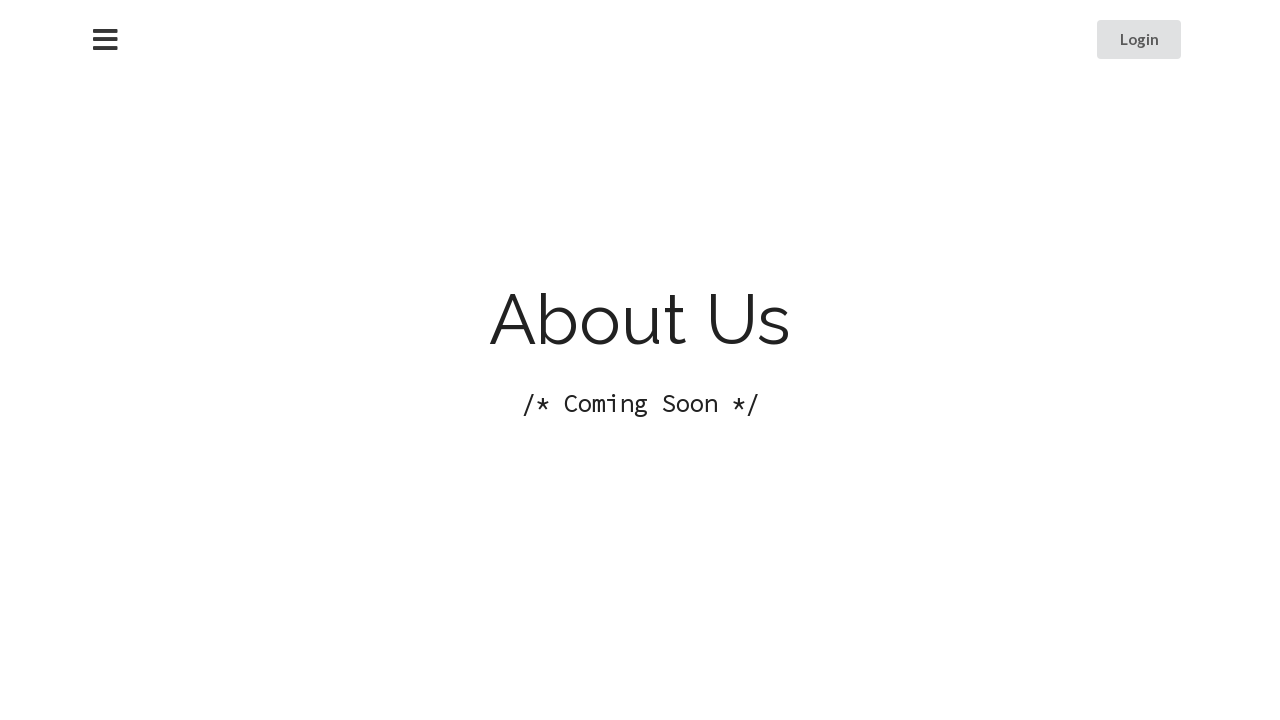

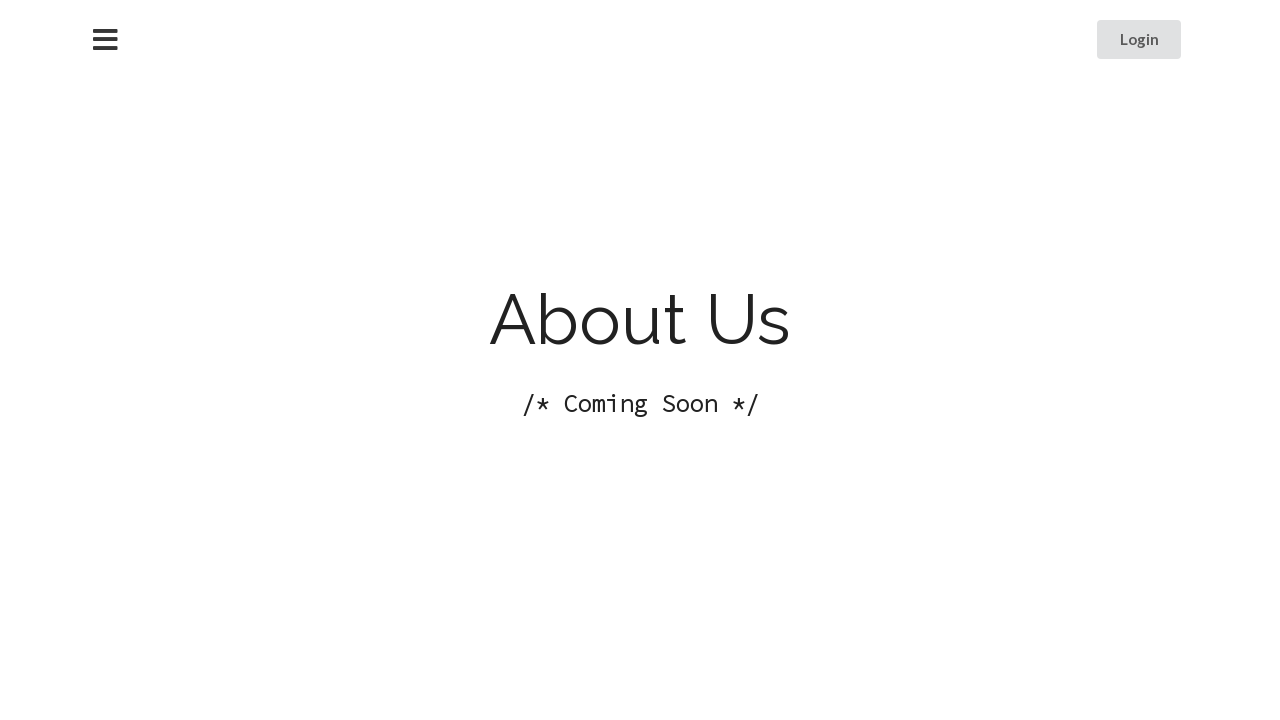